Navigates to the homepage and clicks on the Education link to navigate to the education page

Starting URL: https://www.rainbowfern.com

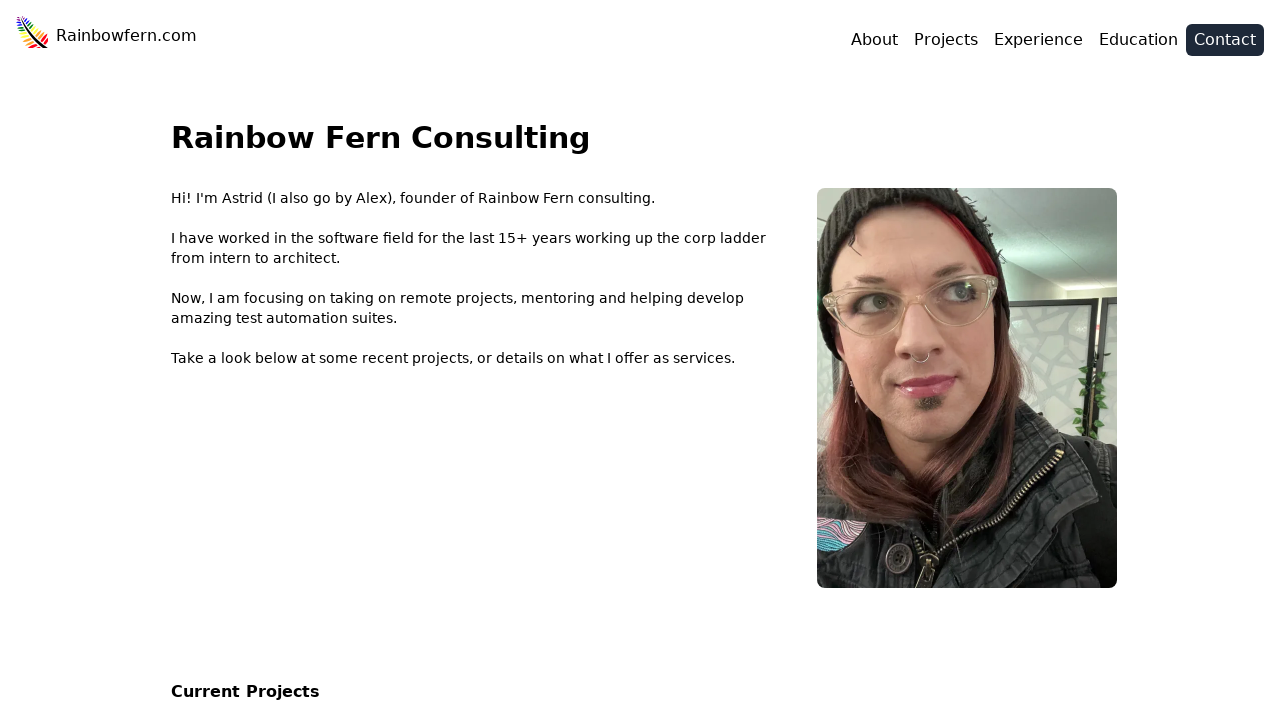

Homepage loaded and network idle
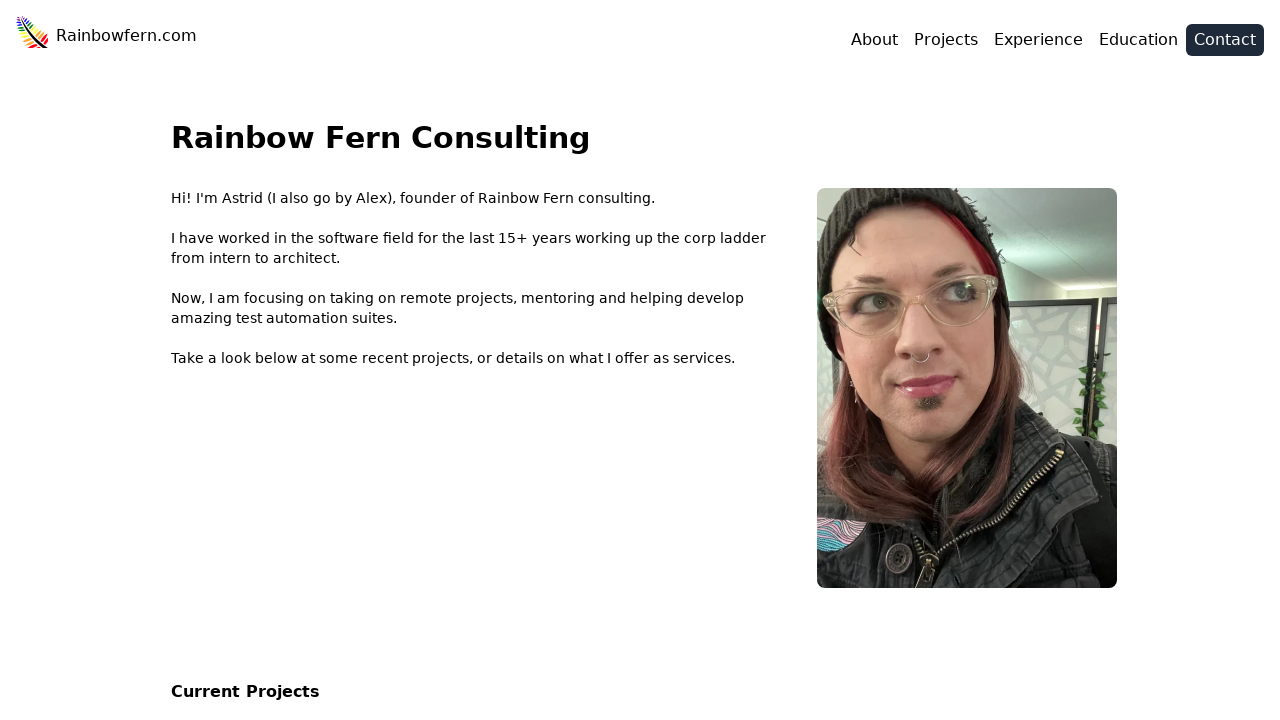

Clicked on Education link at (1138, 42) on internal:role=link[name="Education"i]
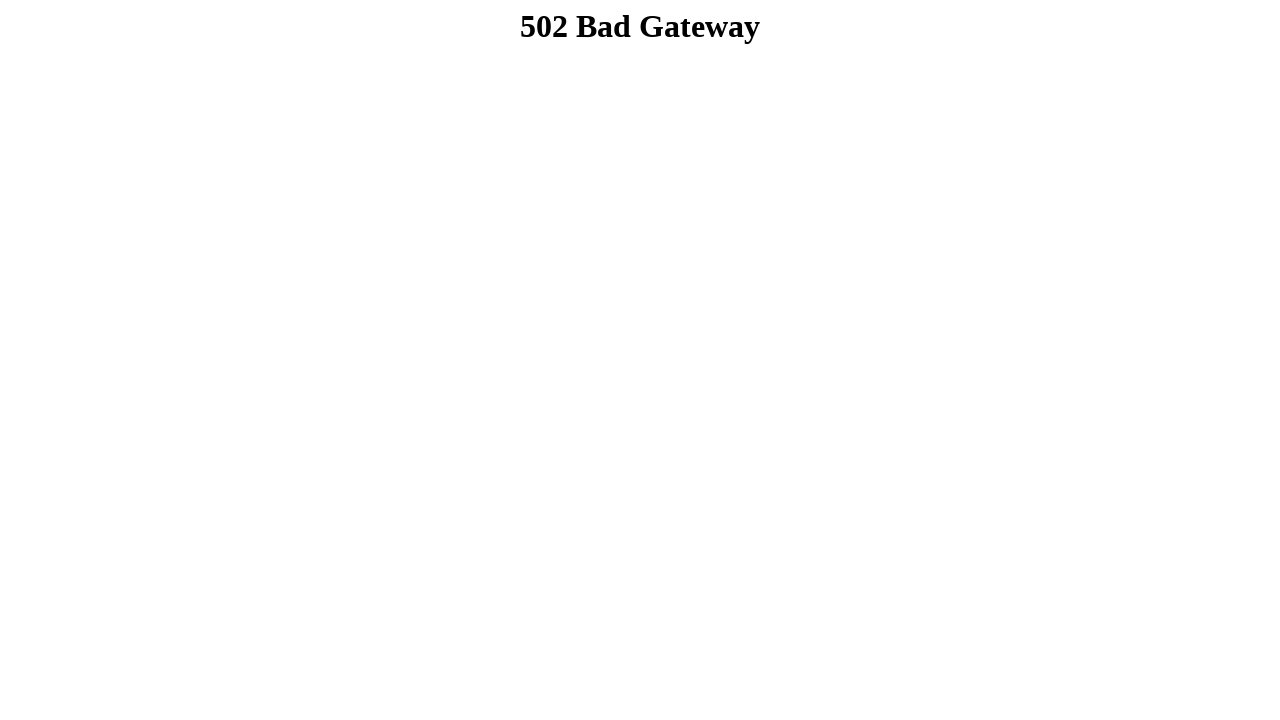

Navigated to education page URL
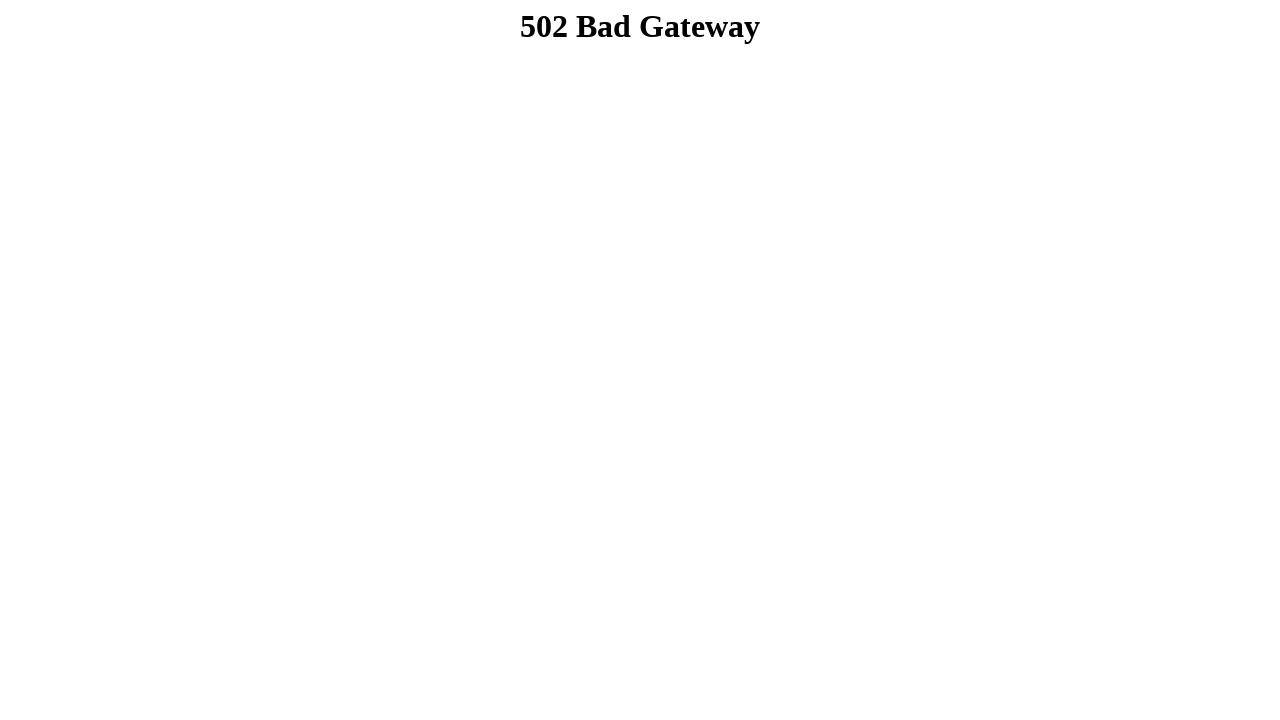

Education page fully loaded and network idle
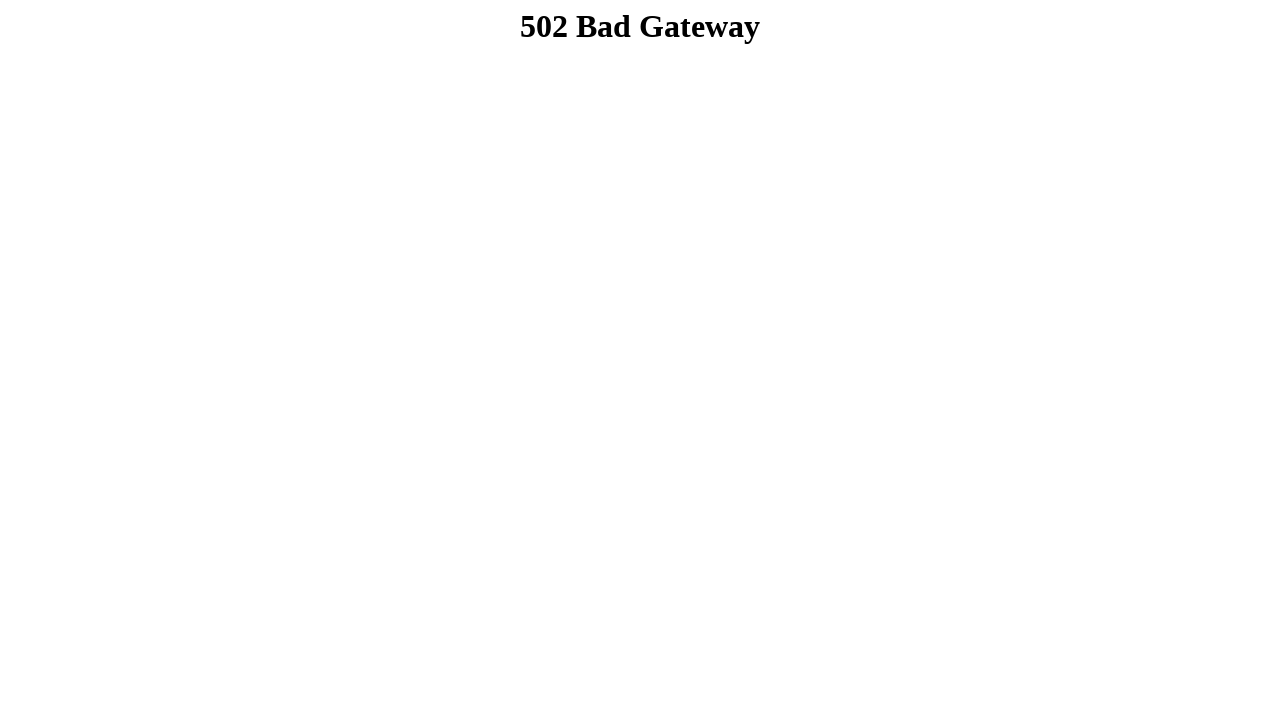

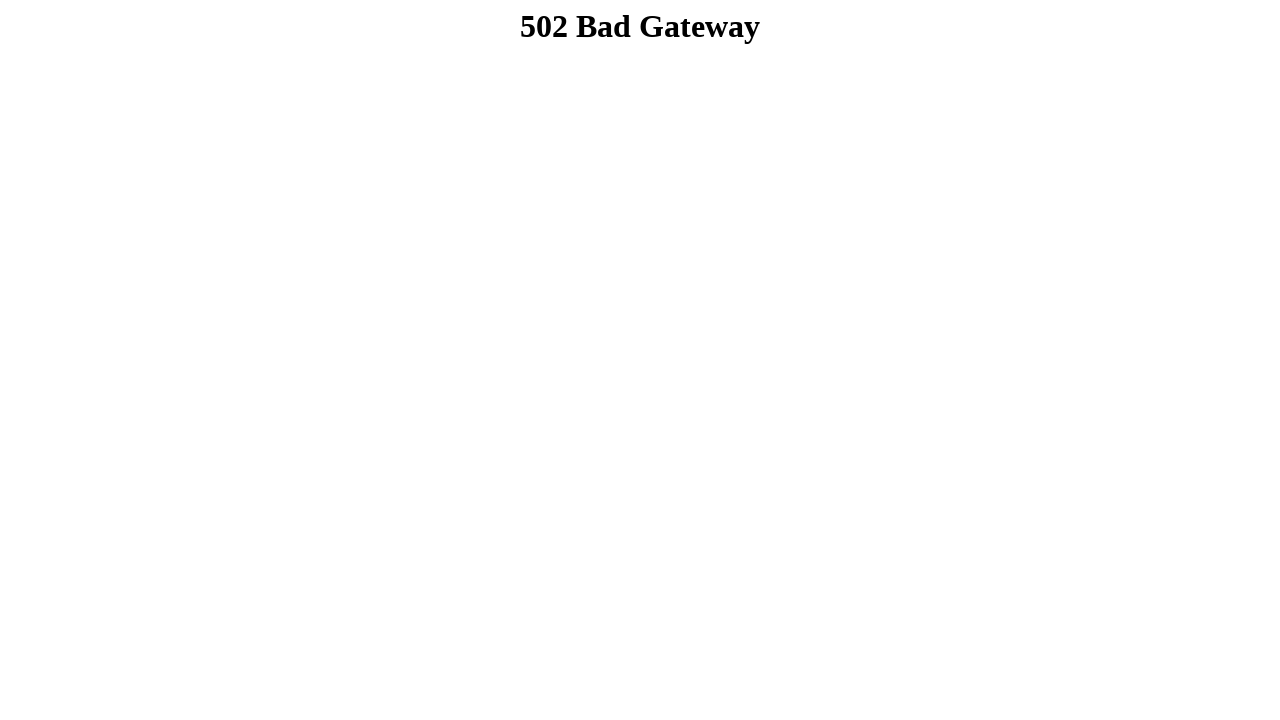